Navigates through a paginated table by clicking the "Next" button until finding a row containing "Arch J"

Starting URL: http://syntaxtechs.com/selenium-practice/table-pagination-demo.php

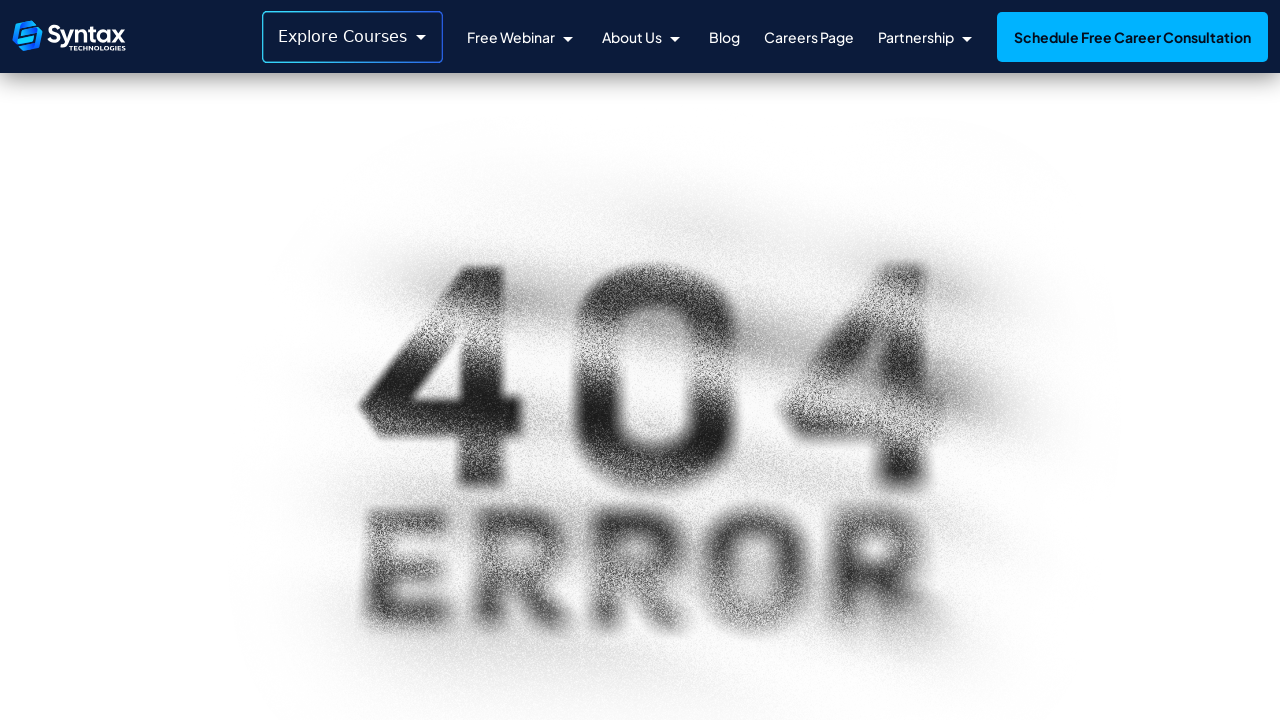

Navigated to table pagination demo page
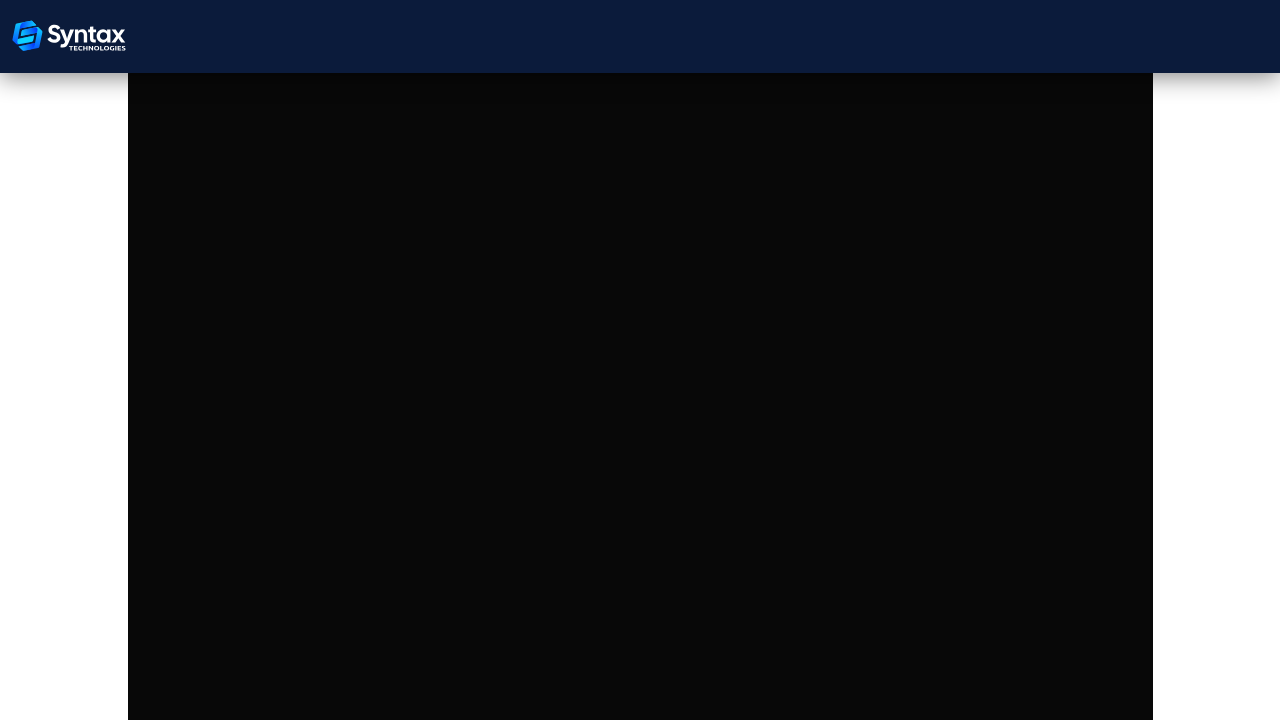

Found 0 rows in current page
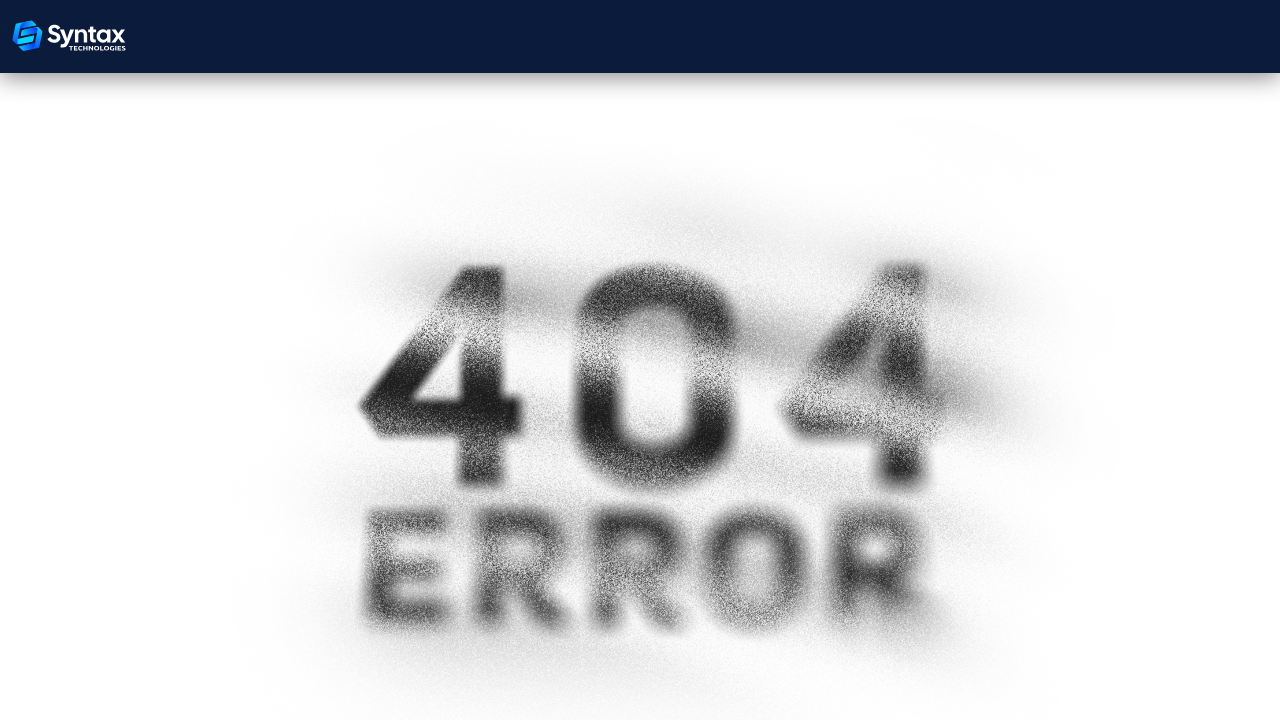

No more pages available - 'Next' button not found on a:has-text('Next')
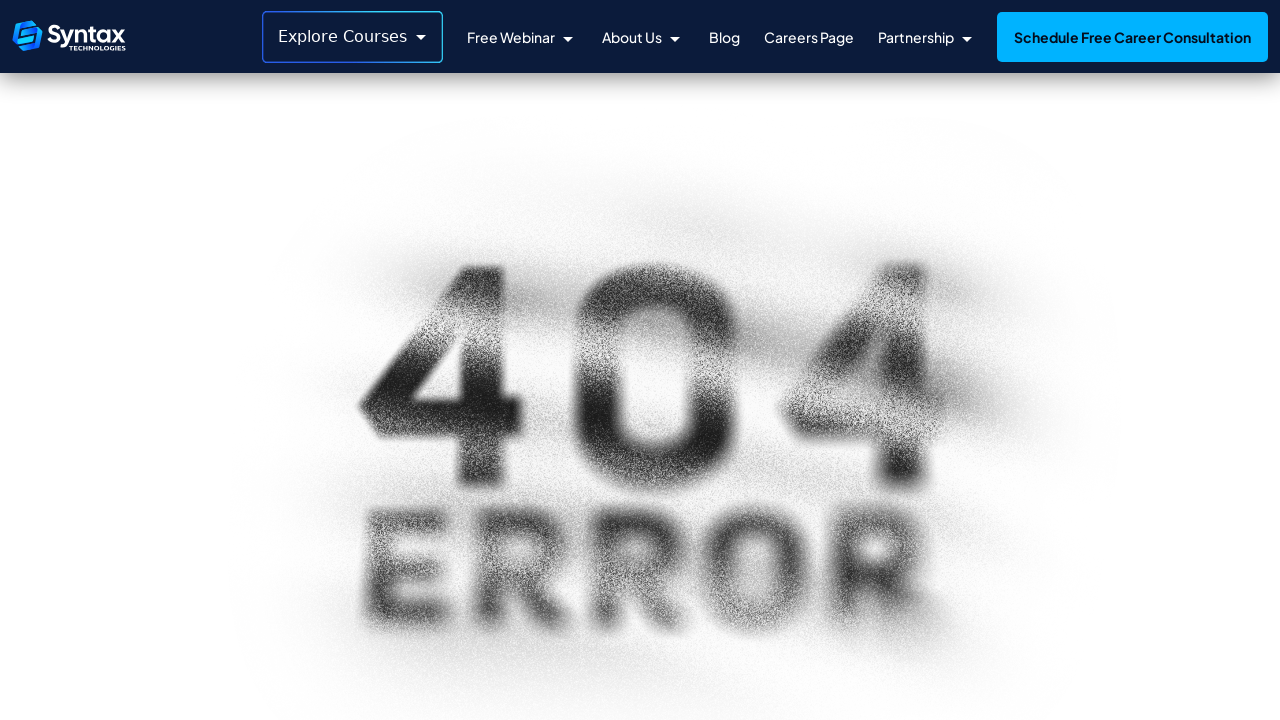

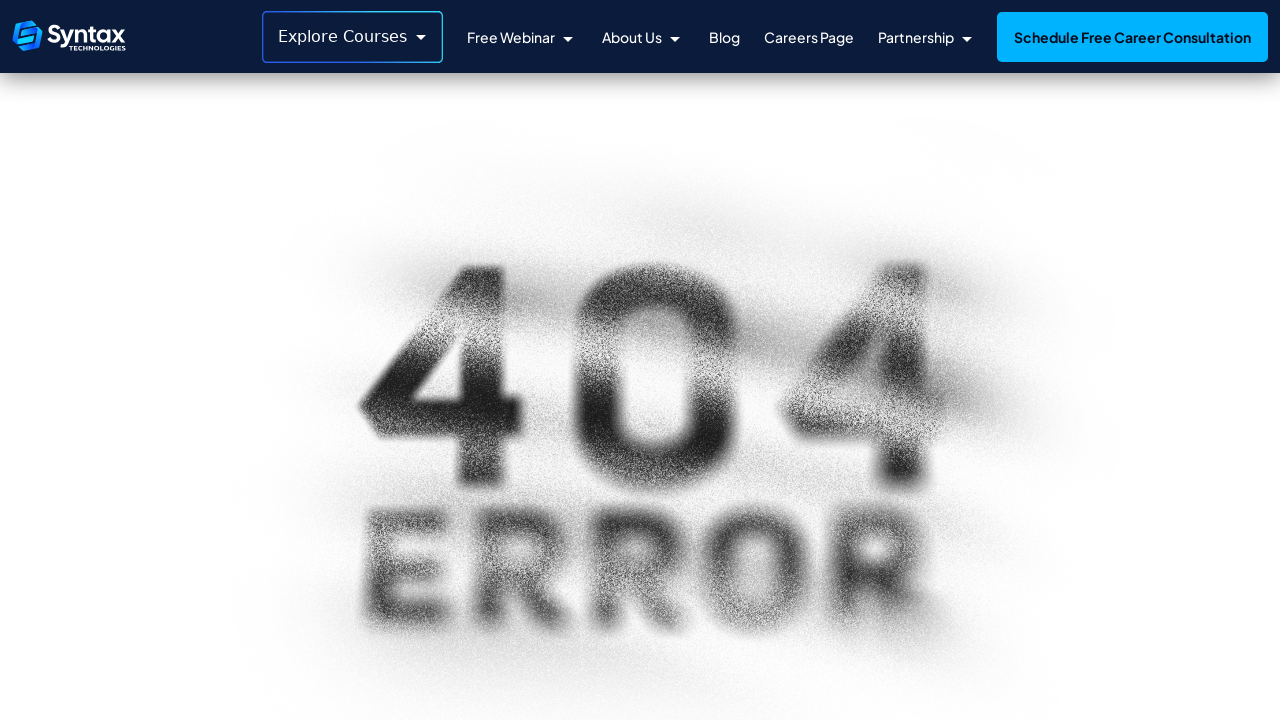